Navigates to the OrangeHRM demo site and waits for the page to load

Starting URL: https://opensource-demo.orangehrmlive.com/

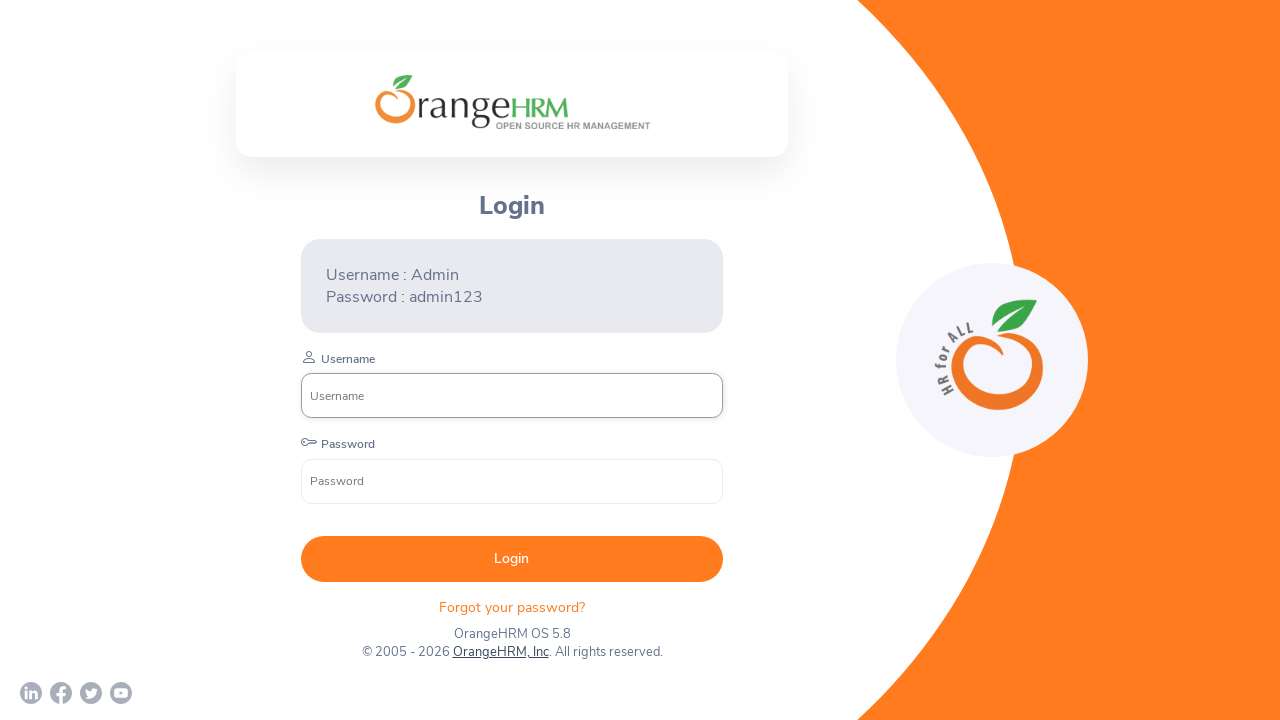

Waited for page to reach networkidle state - OrangeHRM demo site fully loaded
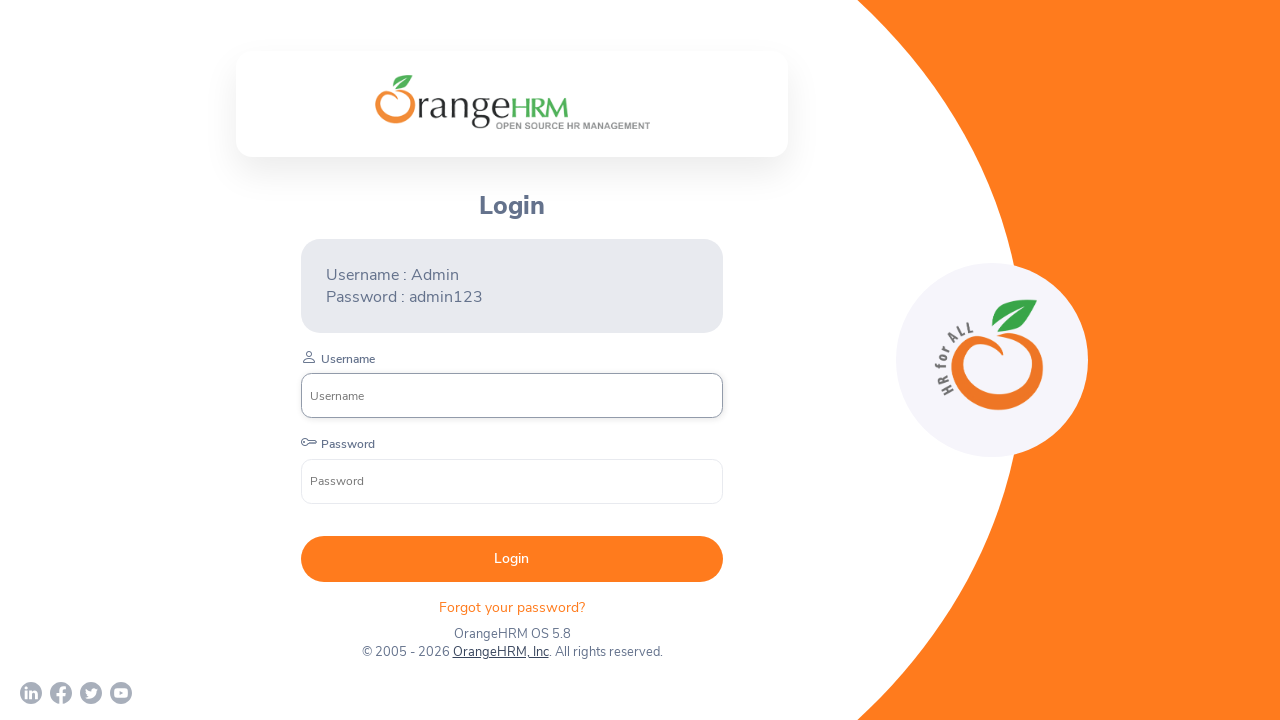

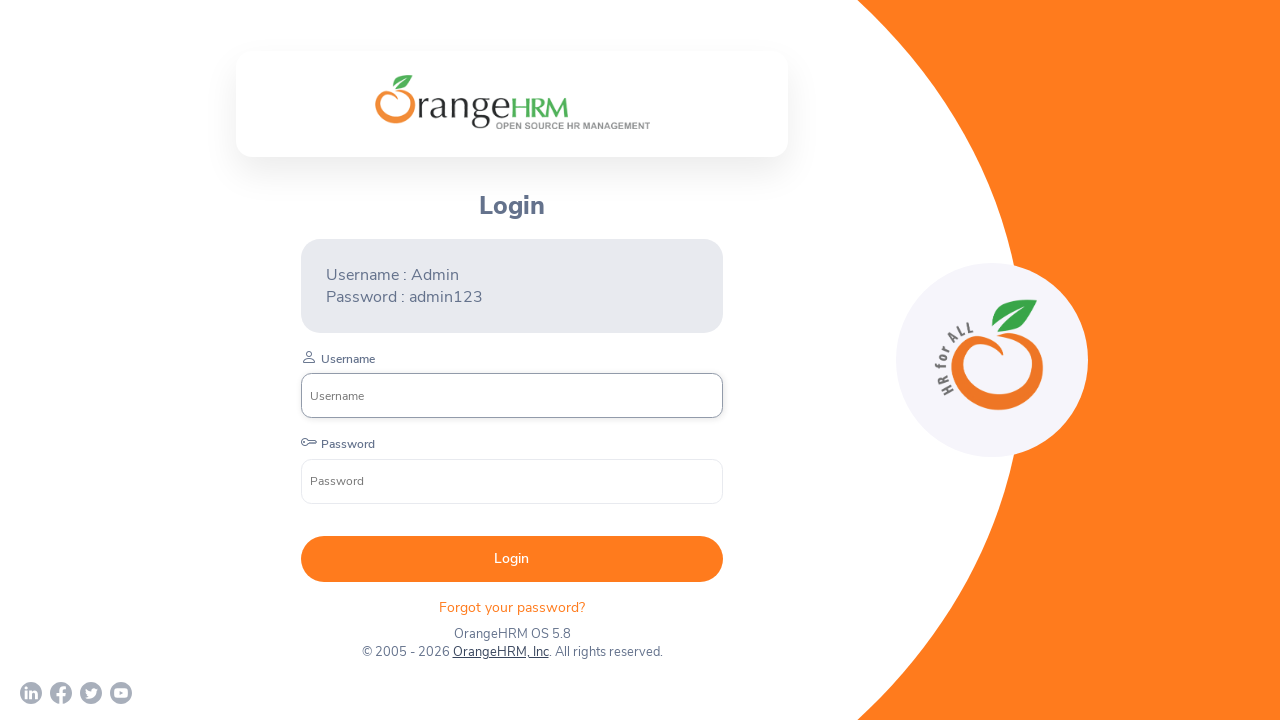